Tests clicking a home link that opens in a new tab, then switches to the new tab and verifies the URL is the homepage

Starting URL: https://demoqa.com/links

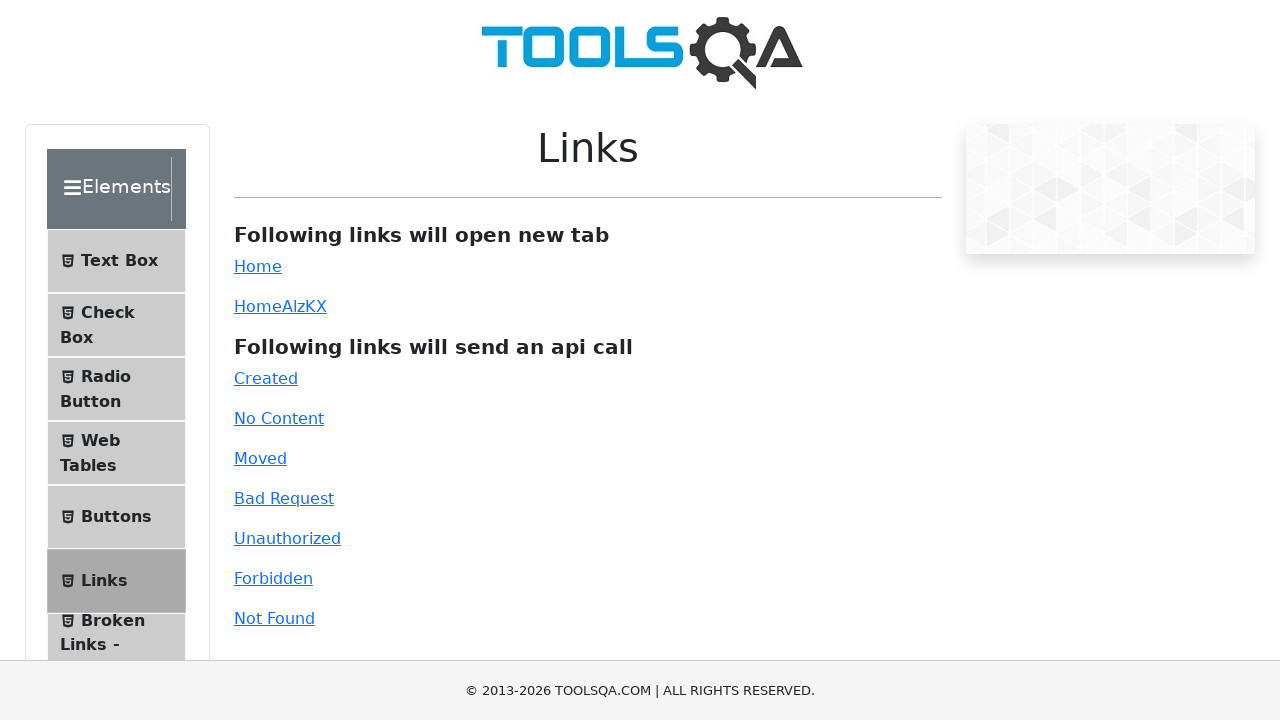

Scrolled down 1000 pixels to make the home link visible
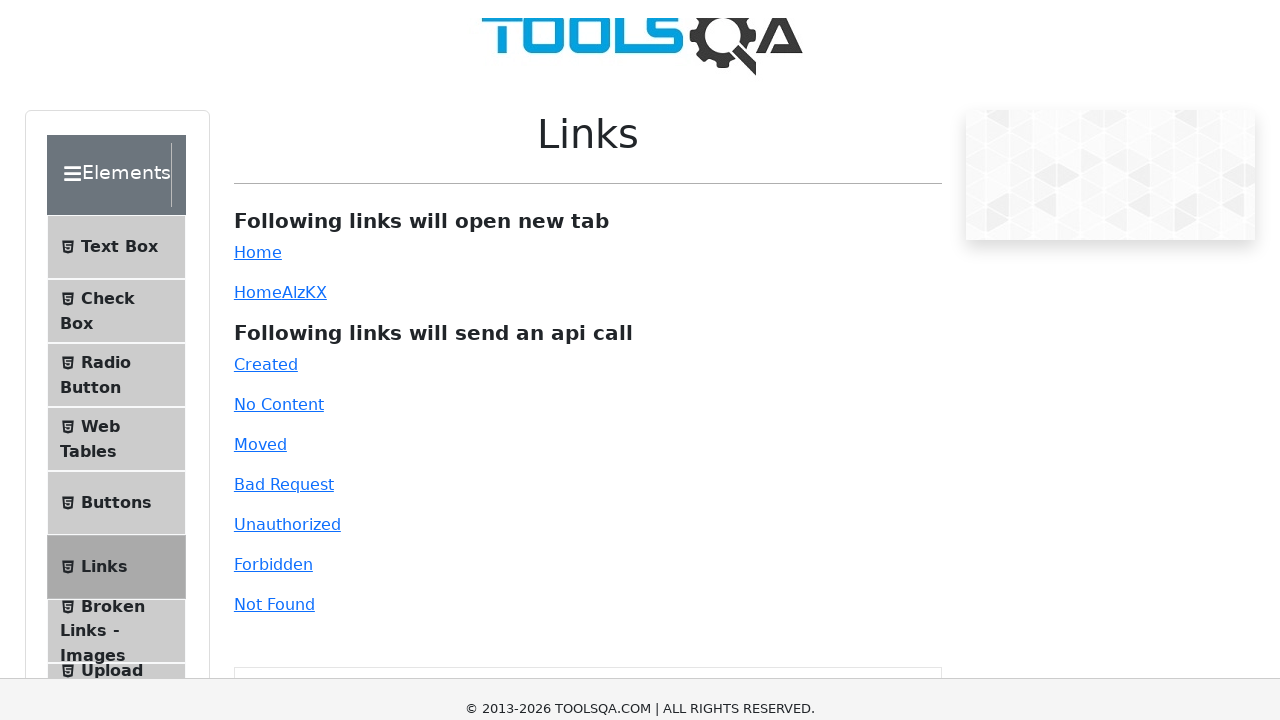

Clicked the home link which opens in a new tab at (258, 10) on #simpleLink
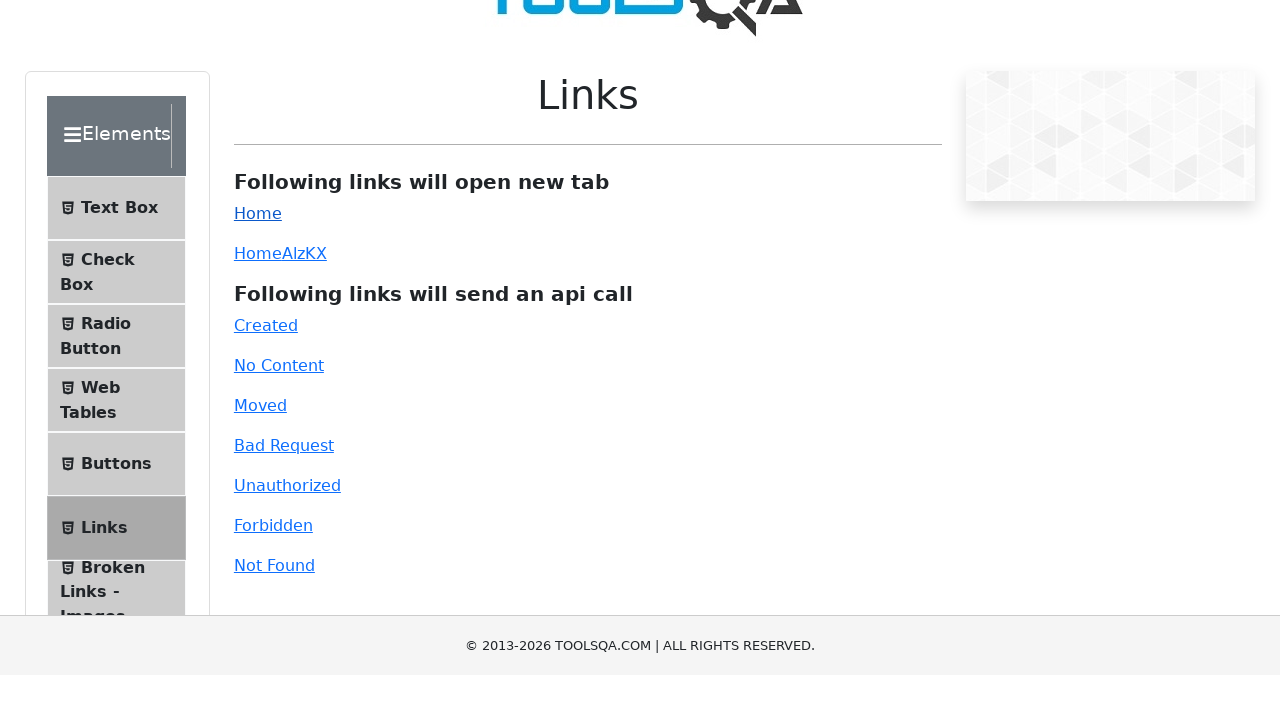

Switched to new tab and waited for page load
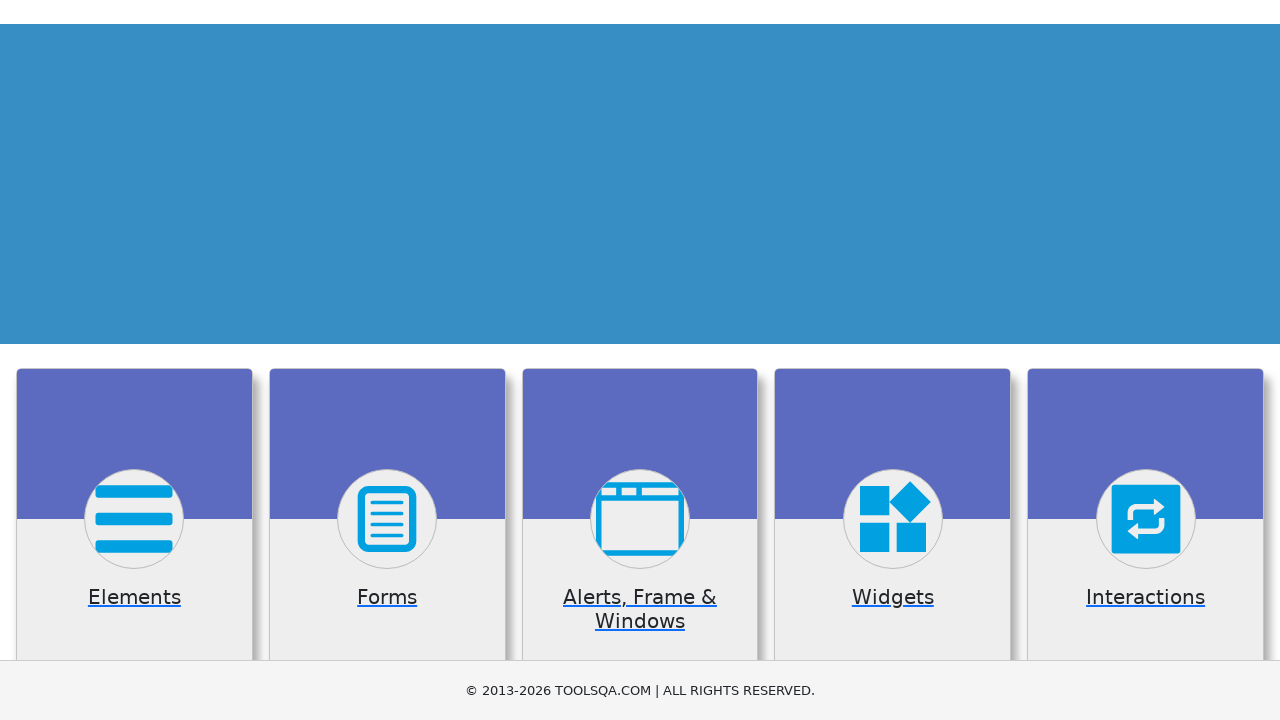

Verified the new page URL is the homepage (https://demoqa.com/)
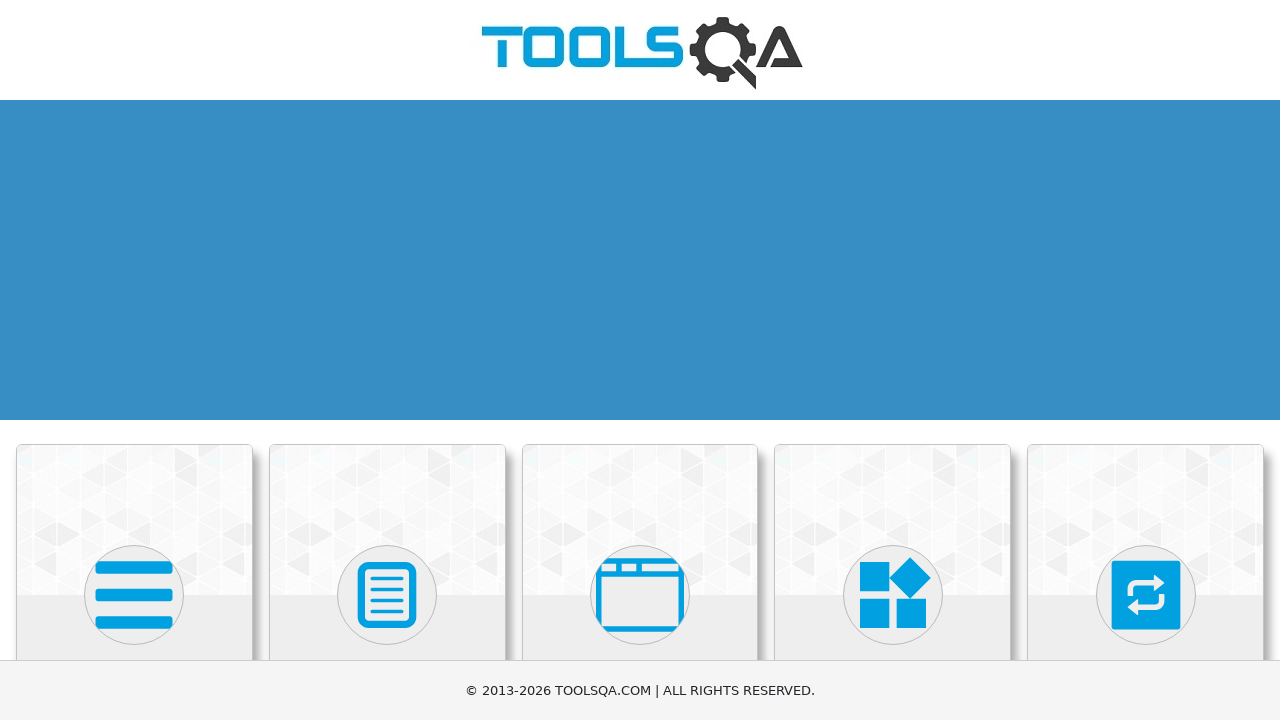

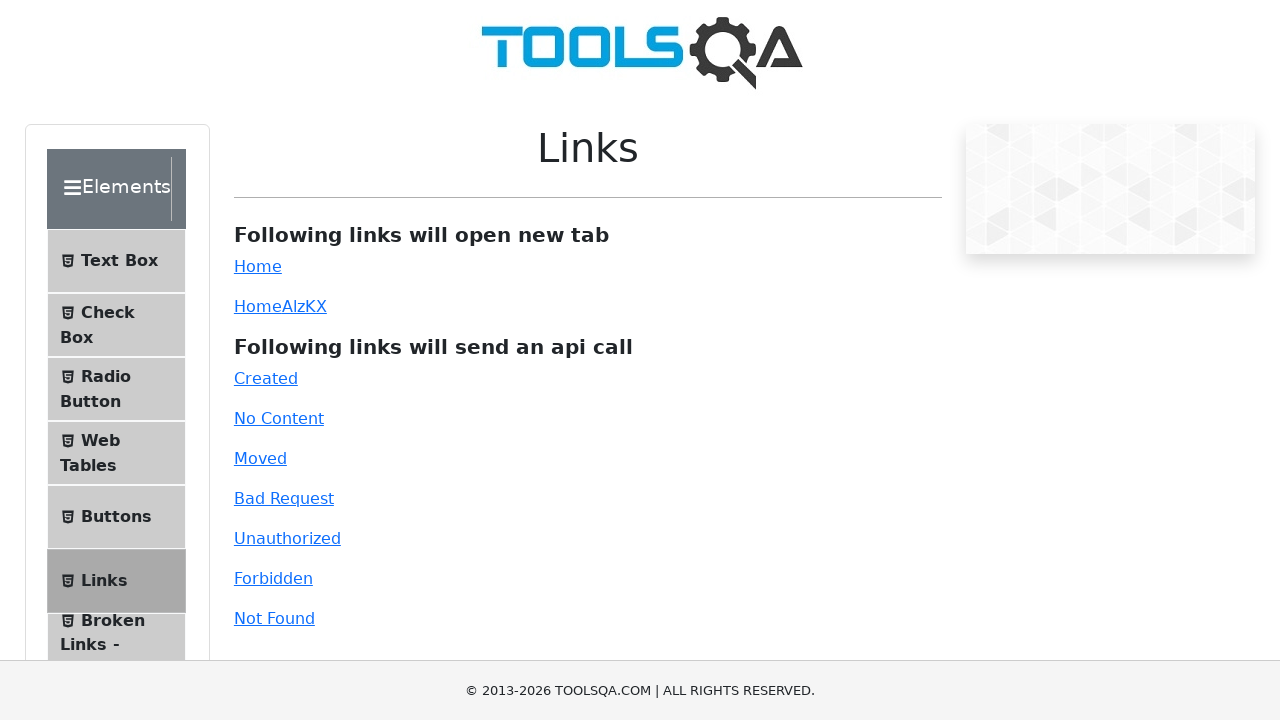